Tests tooltip display by hovering over an input field and verifying the tooltip content appears with the expected text.

Starting URL: https://automationfc.github.io/jquery-tooltip/

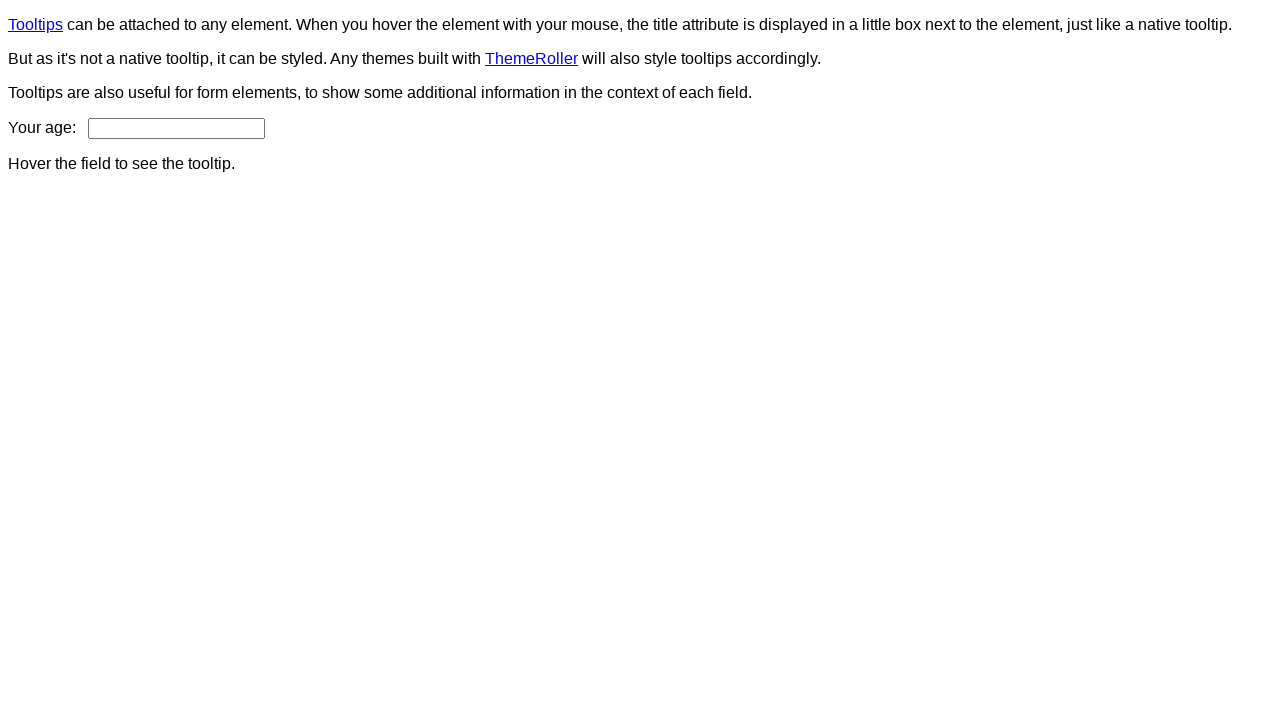

Hovered over age input field to trigger tooltip at (176, 128) on input#age
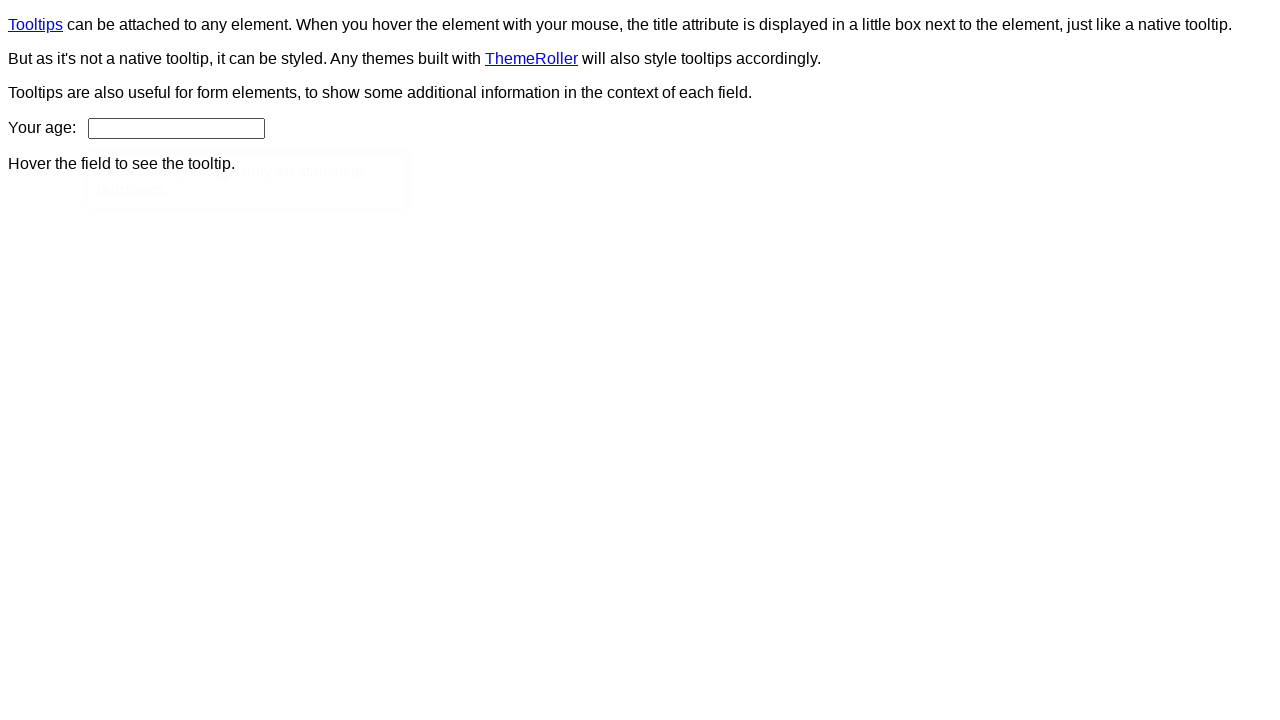

Located tooltip content element
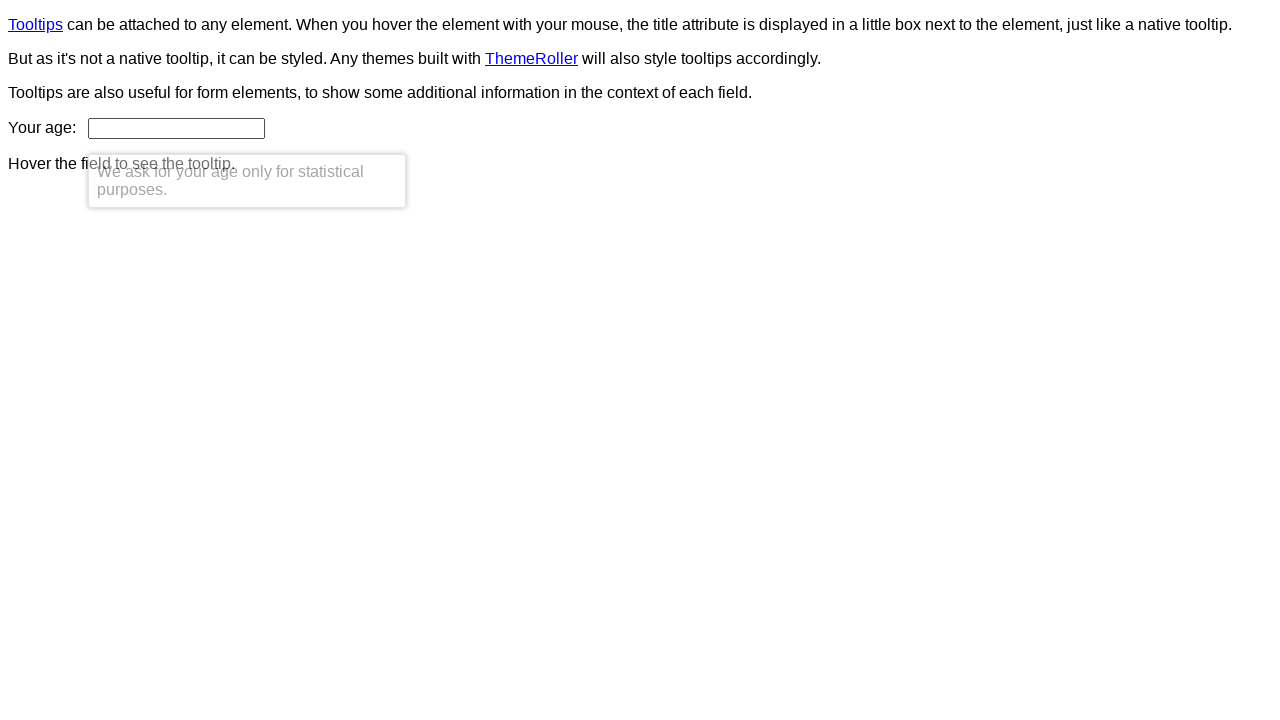

Tooltip became visible
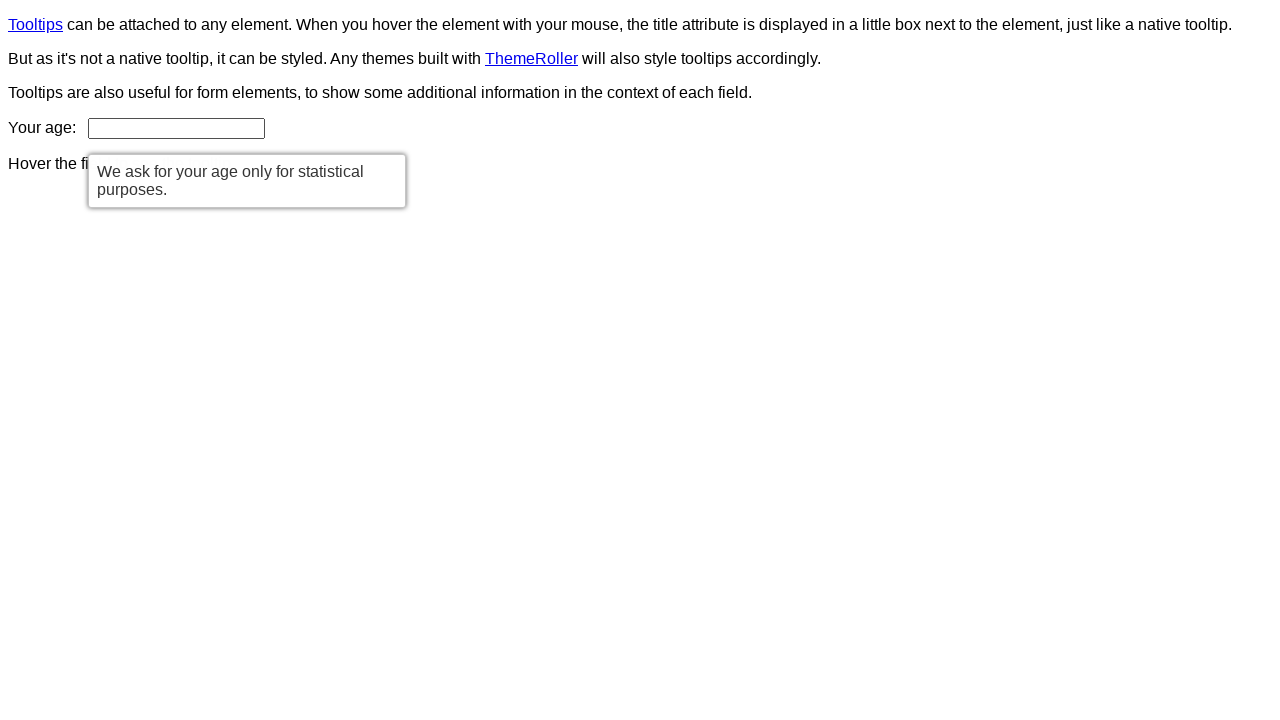

Verified tooltip content matches expected text: 'We ask for your age only for statistical purposes.'
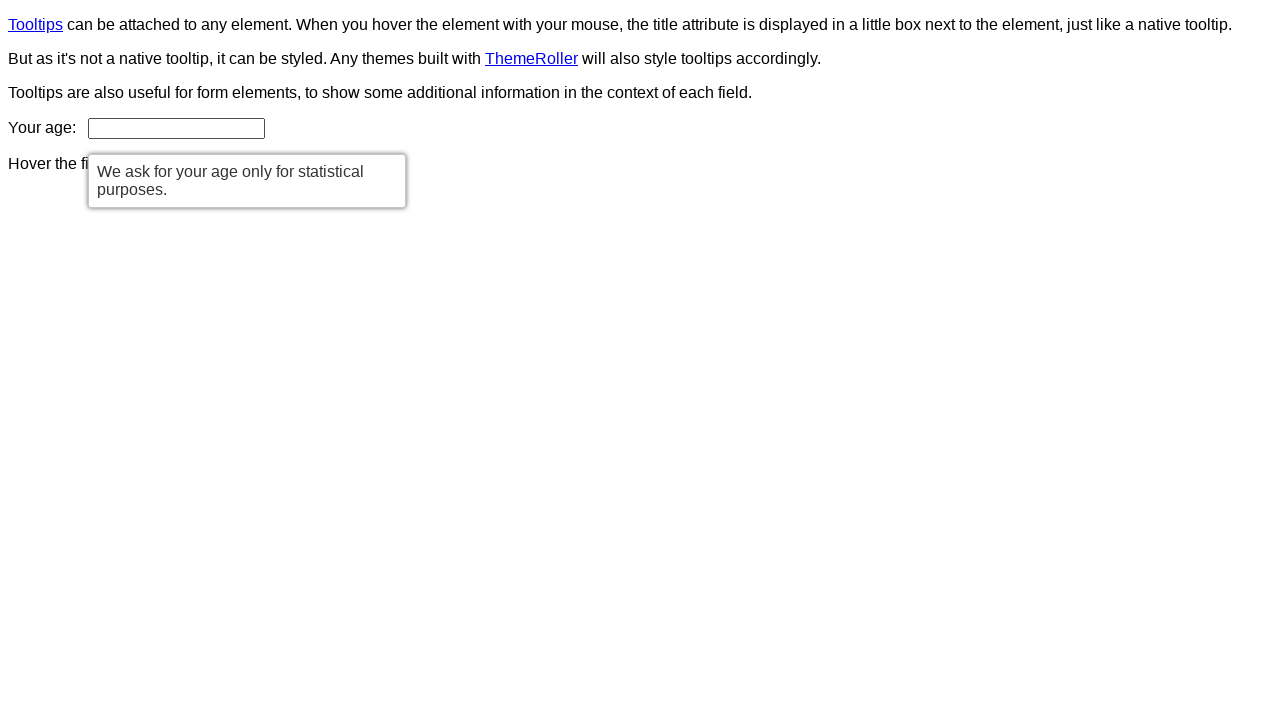

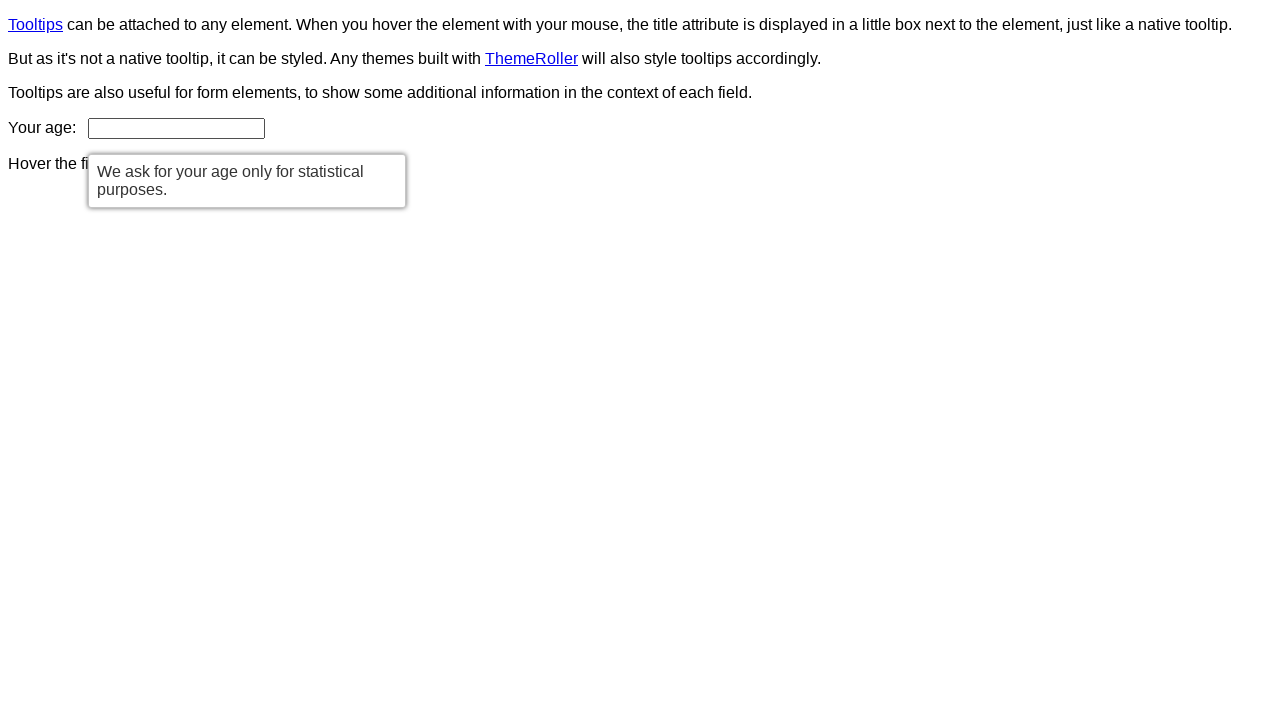